Tests hover functionality by moving to an element and clicking on a user link that appears on hover

Starting URL: http://the-internet.herokuapp.com/hovers

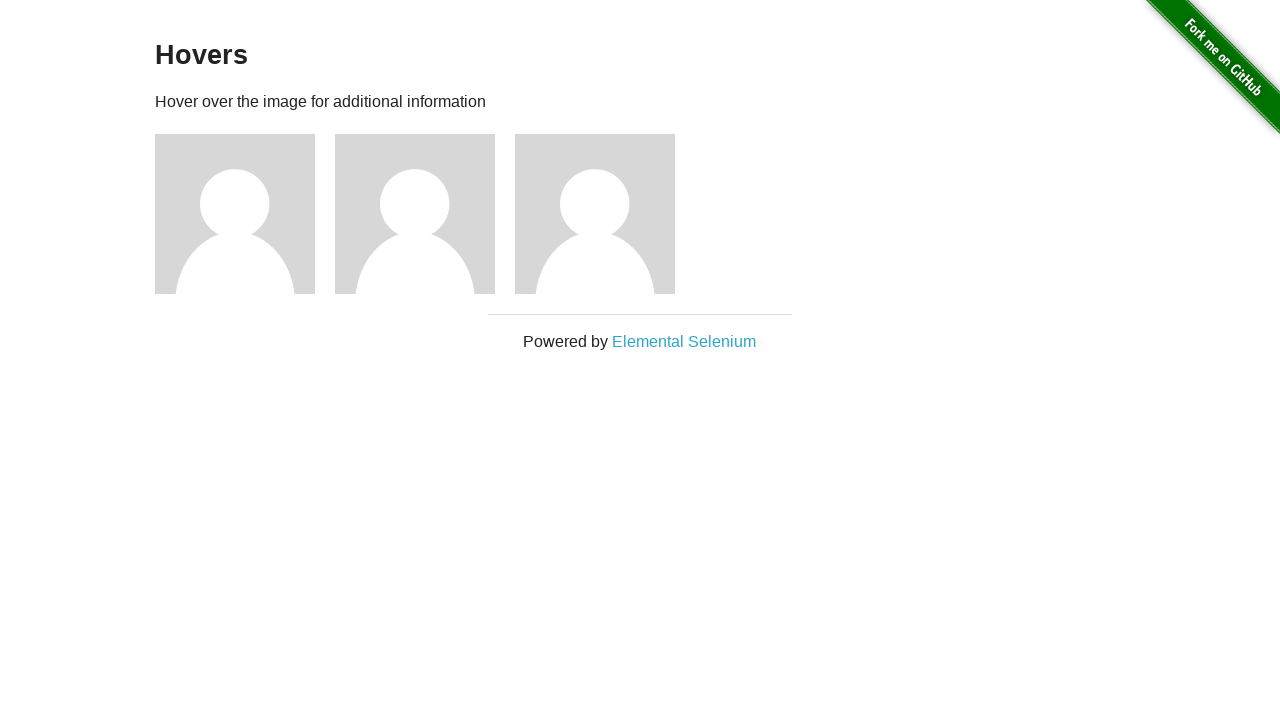

Figure elements became visible
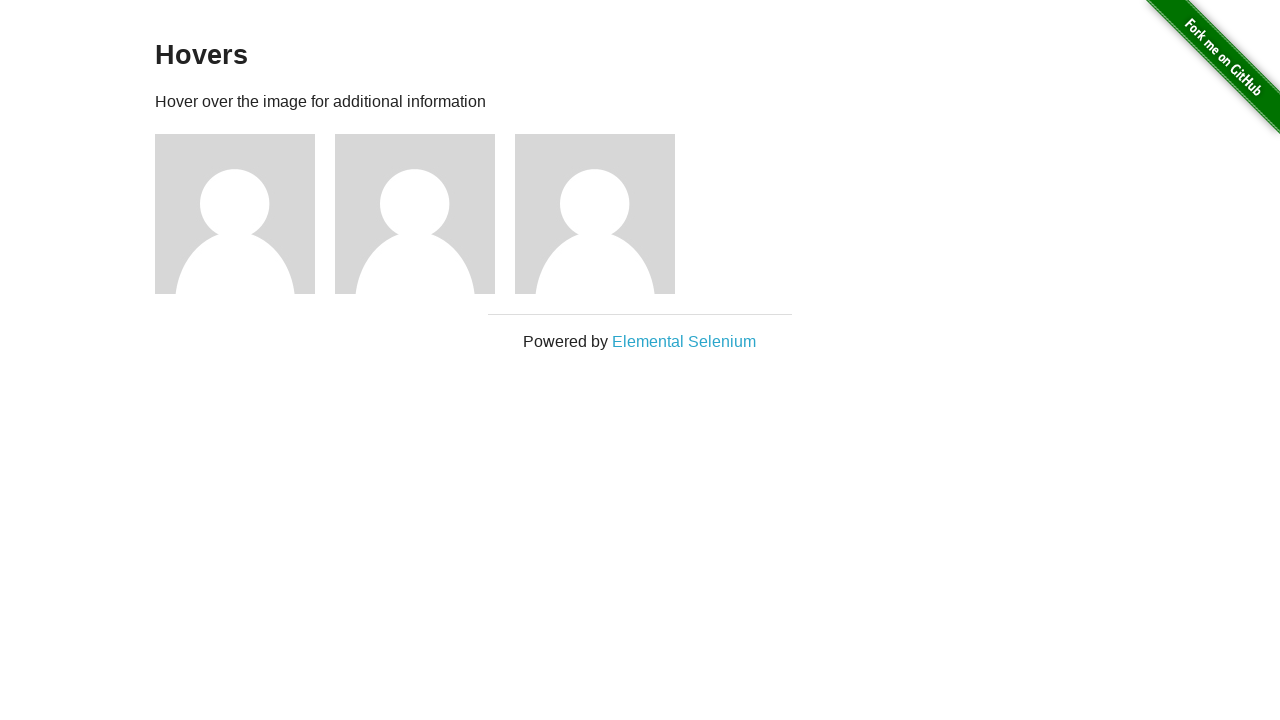

Hovered over the first figure element at (245, 214) on .figure >> nth=0
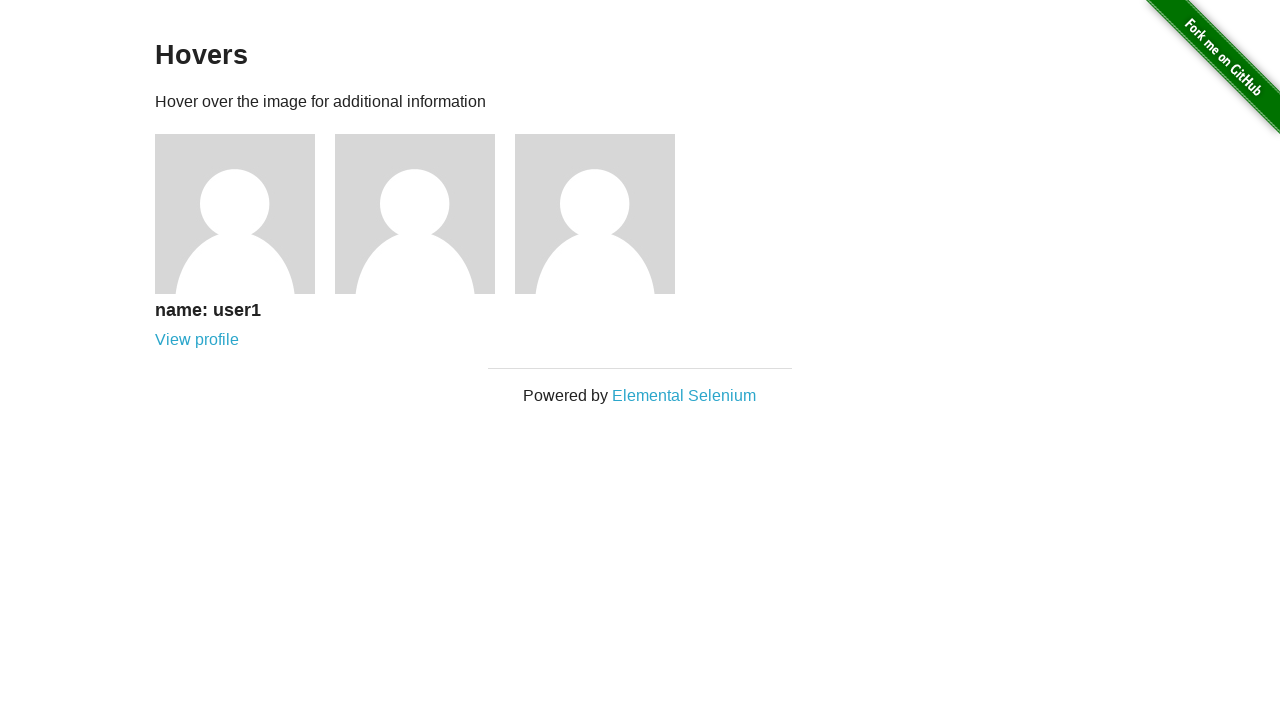

Clicked on user link that appeared on hover at (197, 340) on a[href='/users/1']
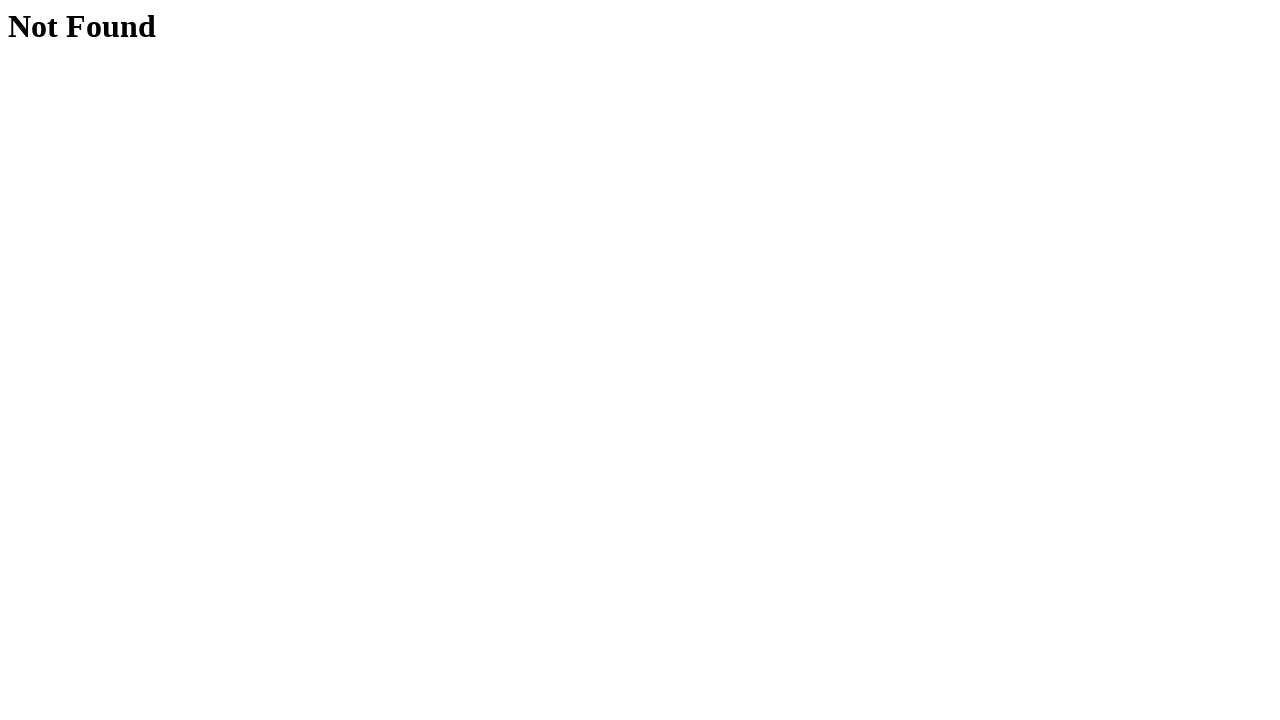

Page navigation completed and network became idle
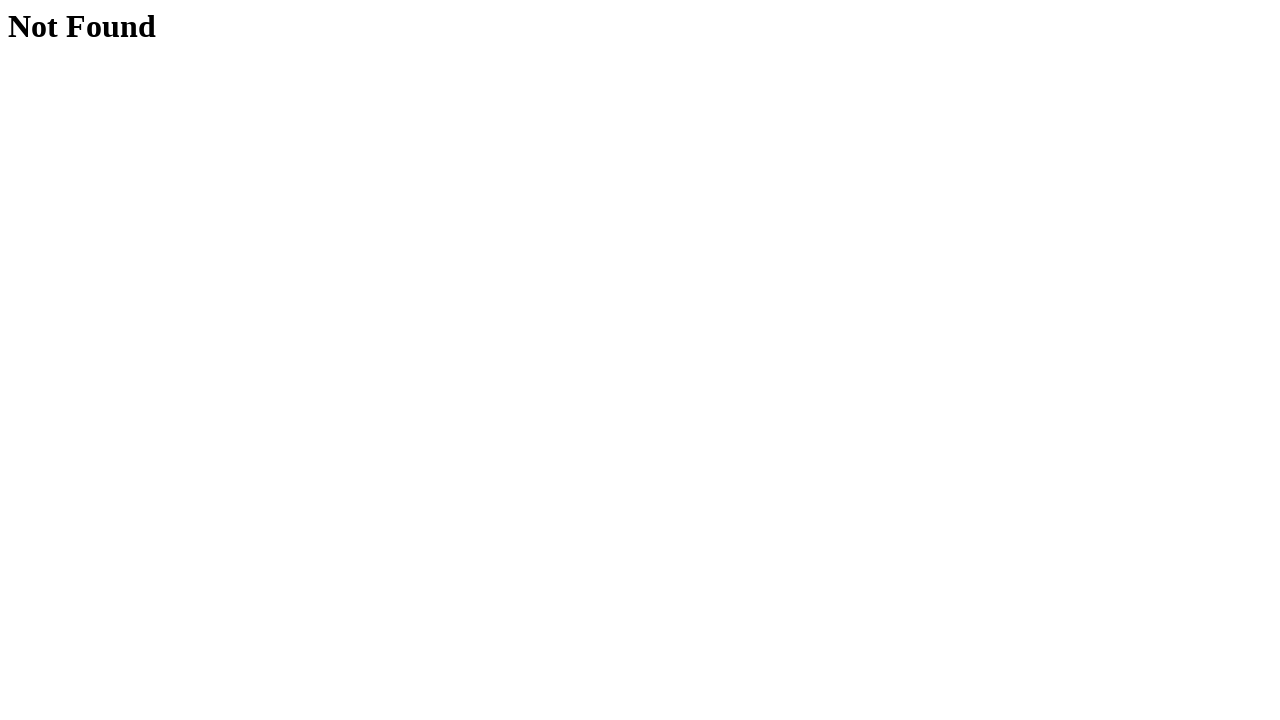

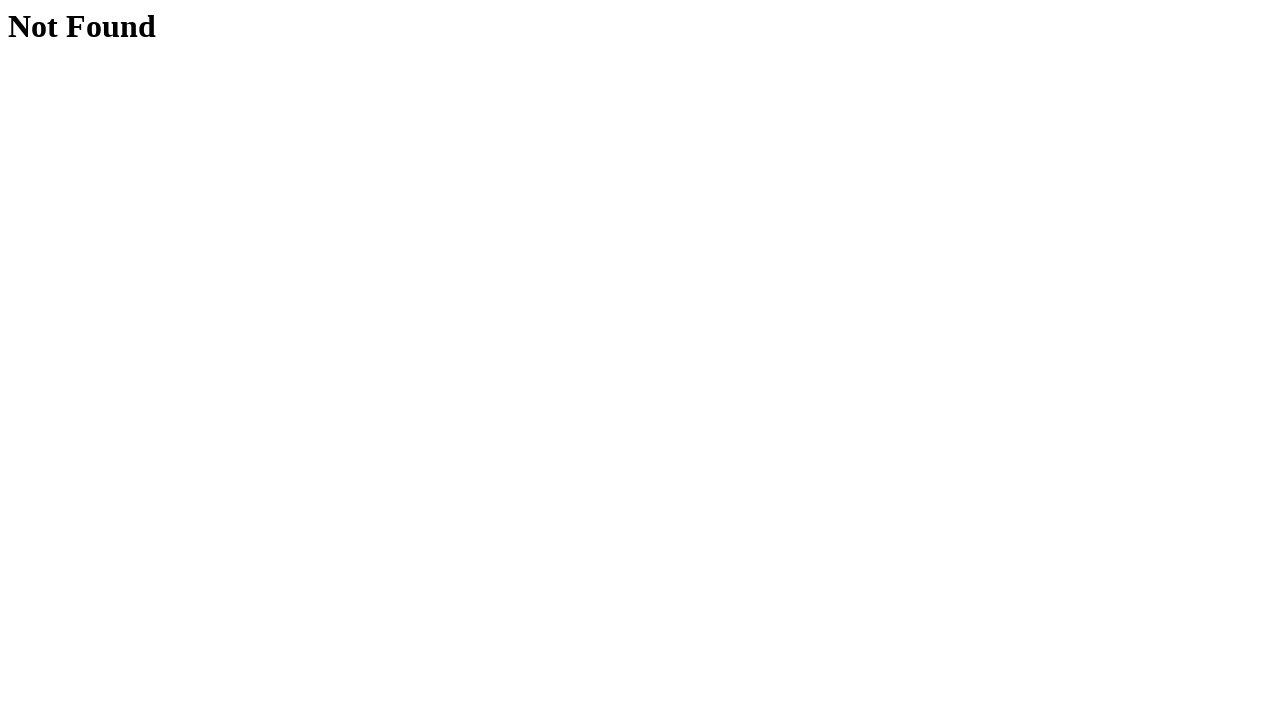